Tests the search functionality on mytcas.com by entering a search term (Thai keyword for "Computer Engineering"), submitting the search, waiting for results to load, and navigating to a detail page from the results.

Starting URL: https://mytcas.com

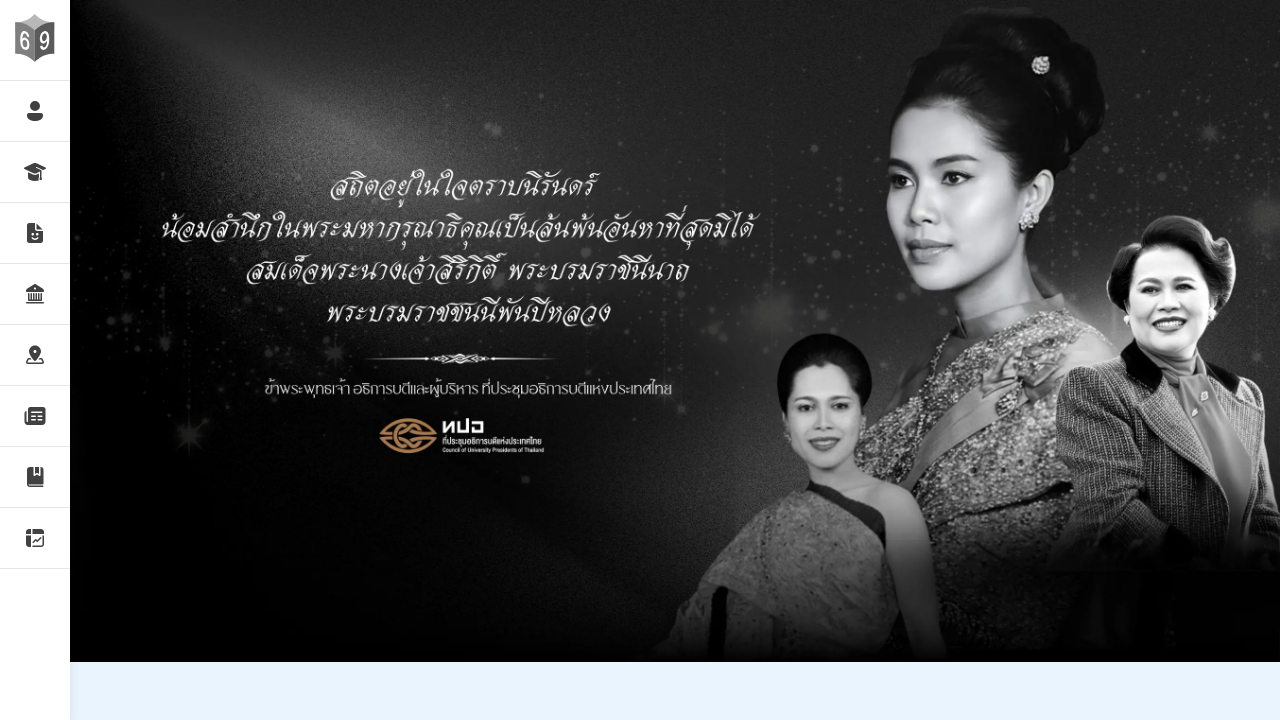

Filled search box with Thai keyword 'วิศวกรรมคอมพิวเตอร์' (Computer Engineering) on #search
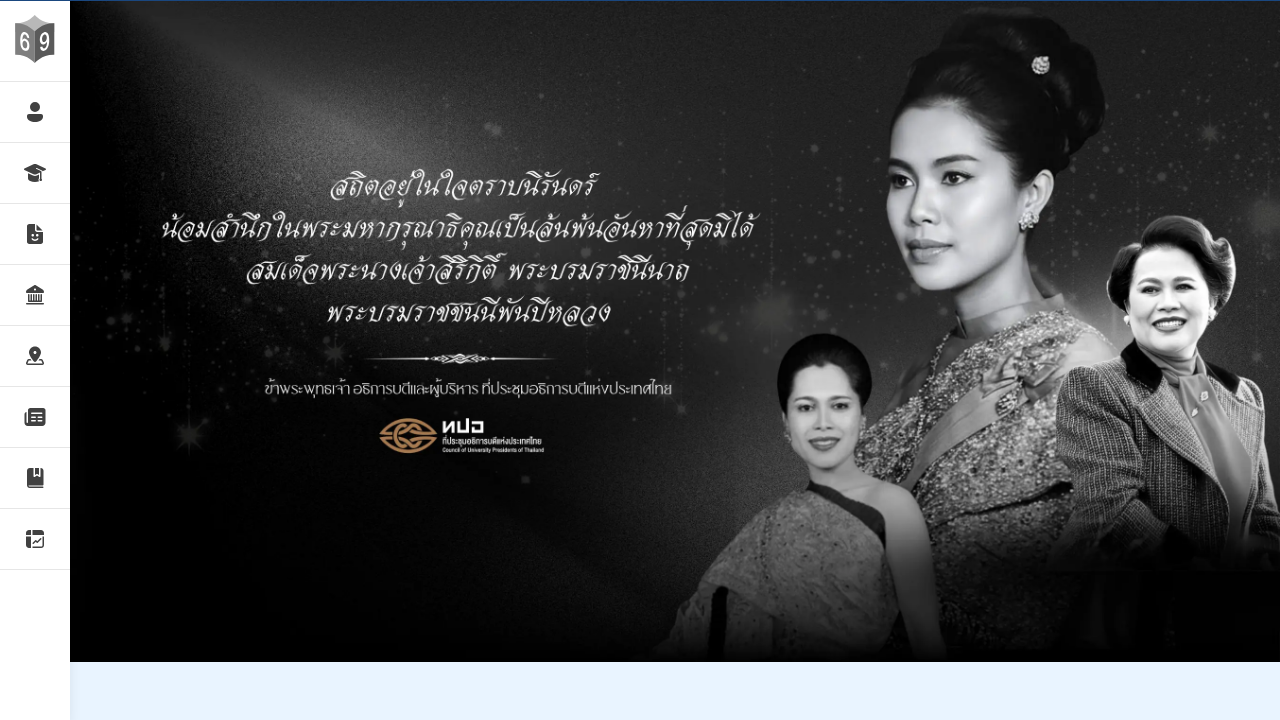

Pressed Enter to submit search
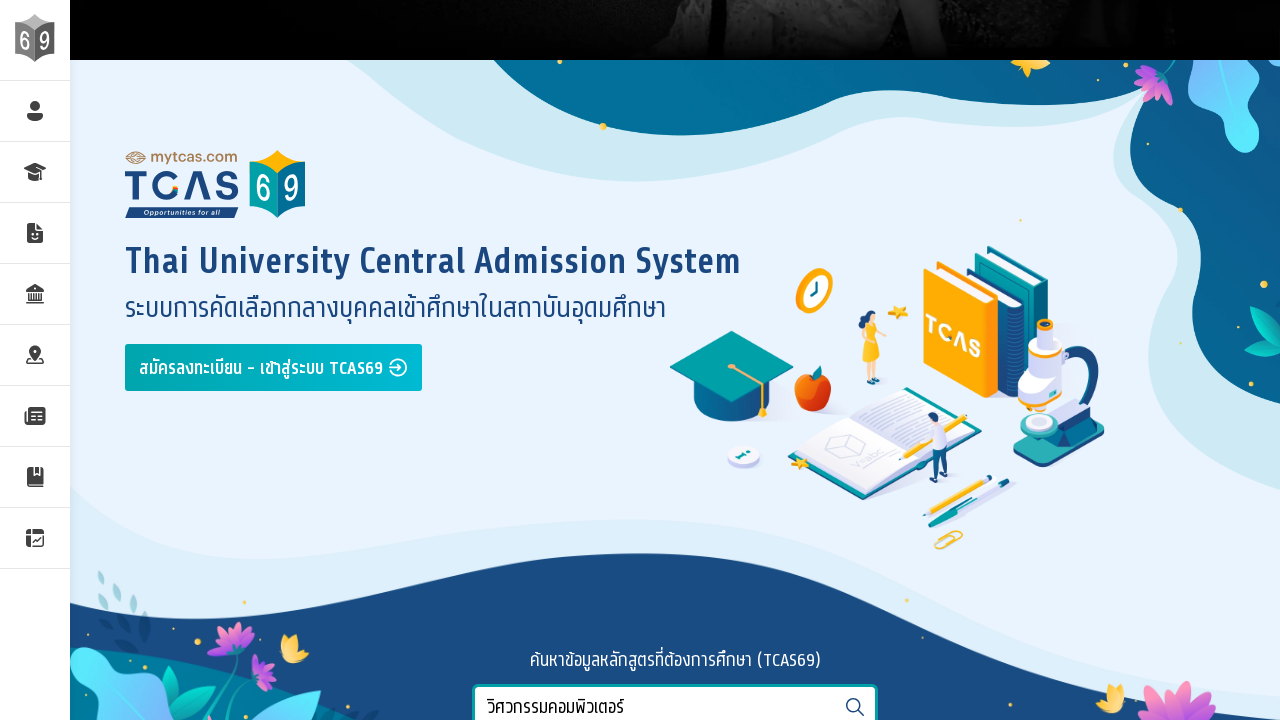

Search results loaded successfully
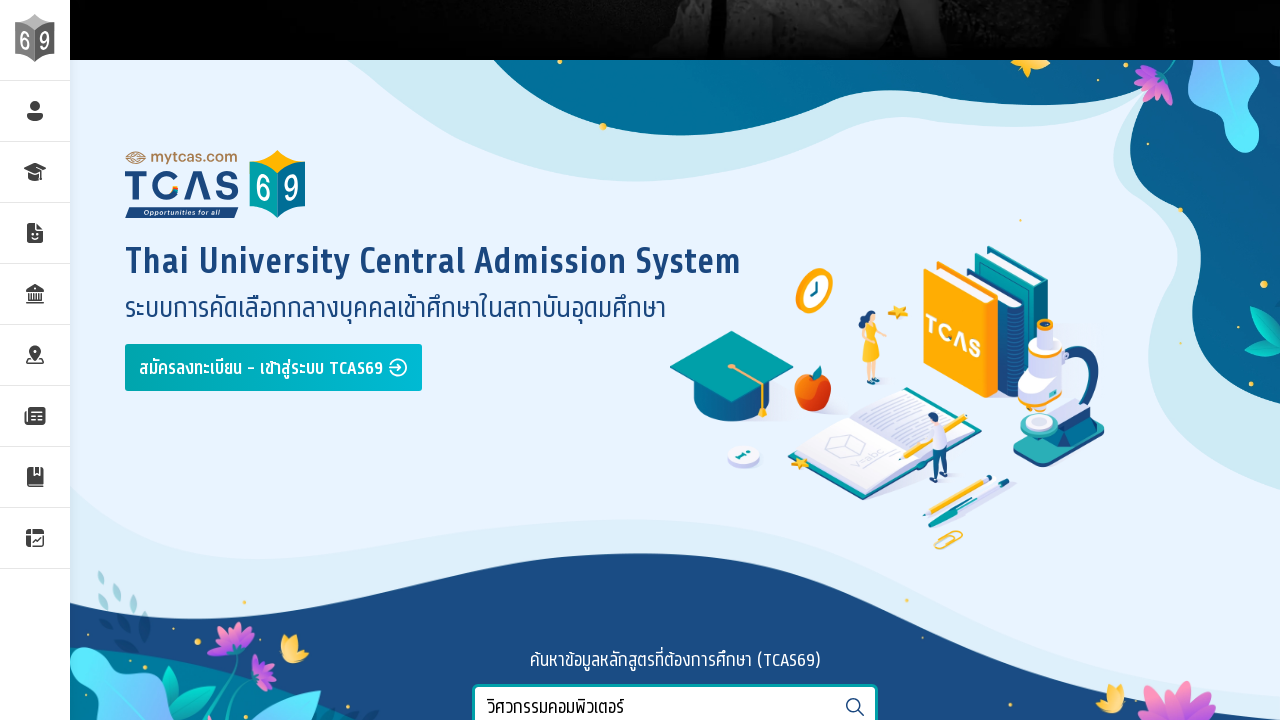

Clicked on first search result link to view program details at (675, 371) on ul.t-programs li a >> nth=0
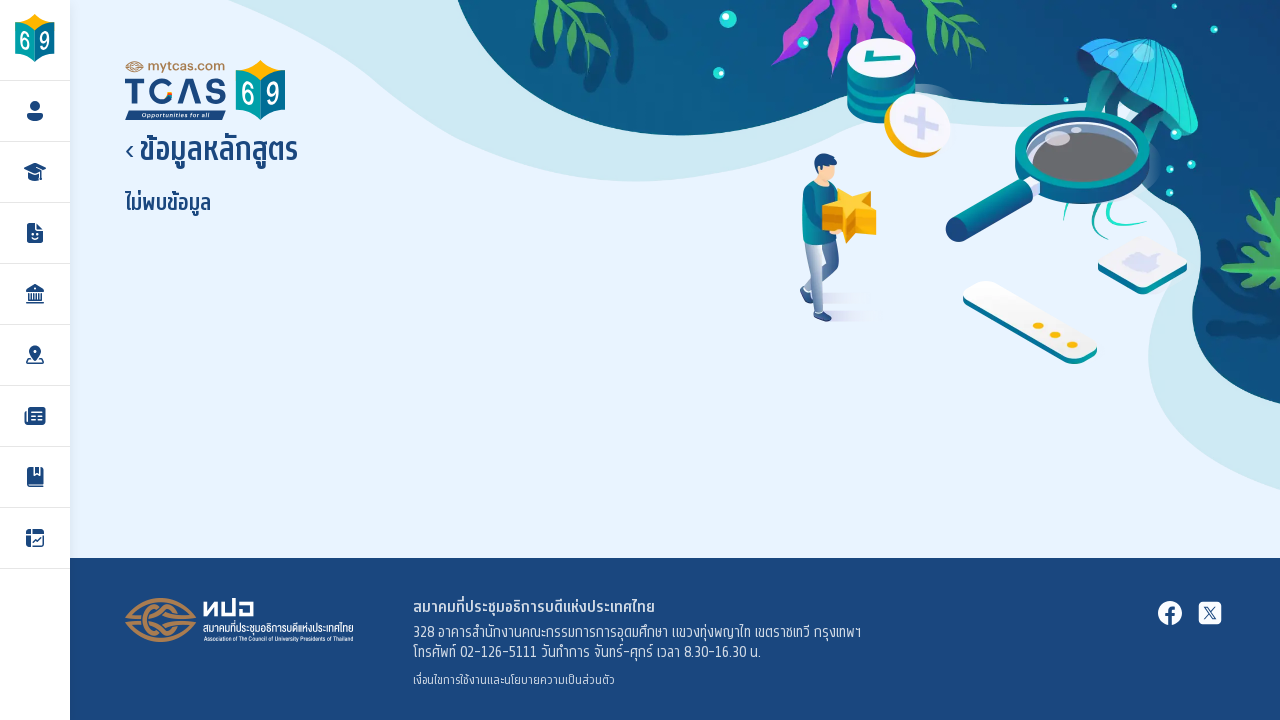

Detail page loaded successfully
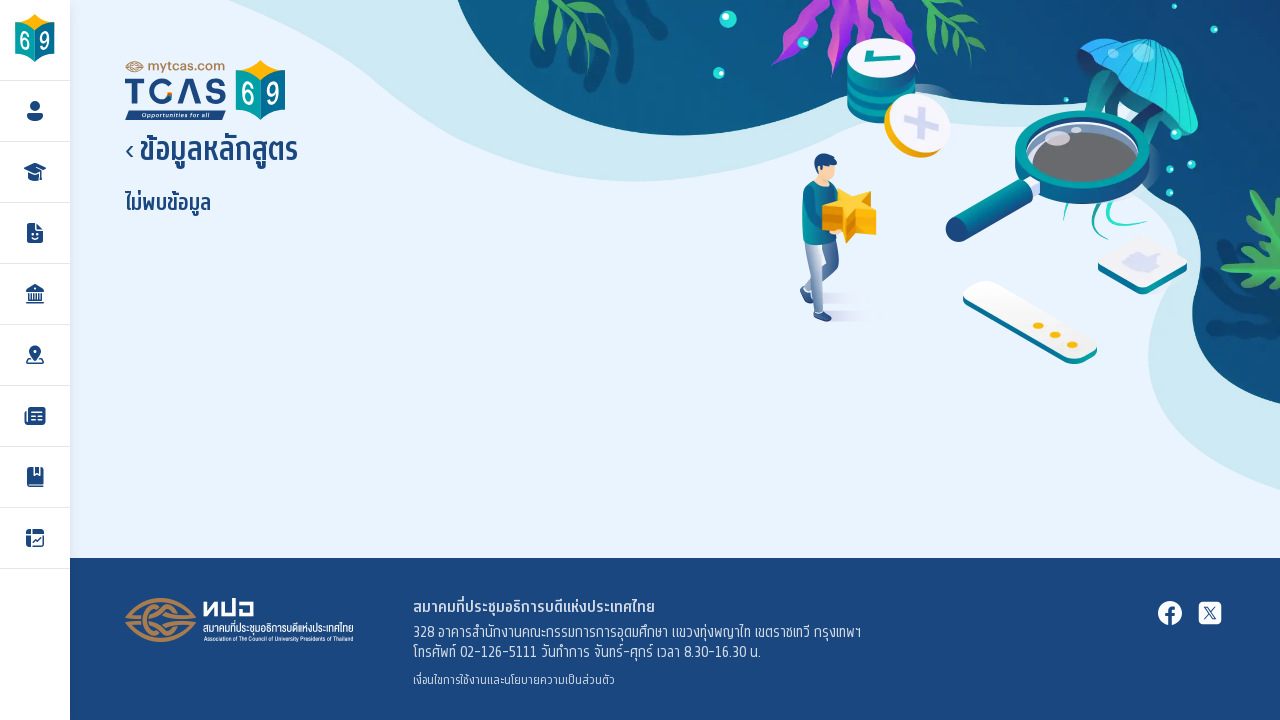

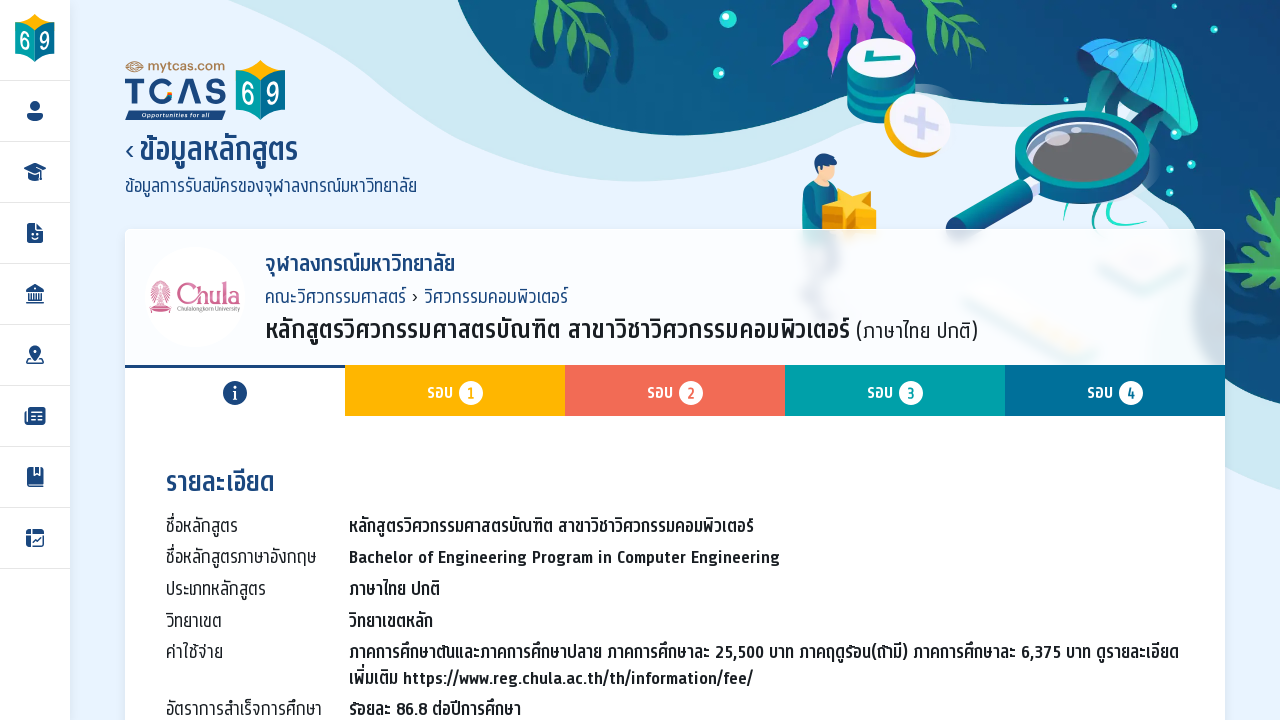